Tests that Clear completed button is hidden when no completed items exist

Starting URL: https://demo.playwright.dev/todomvc

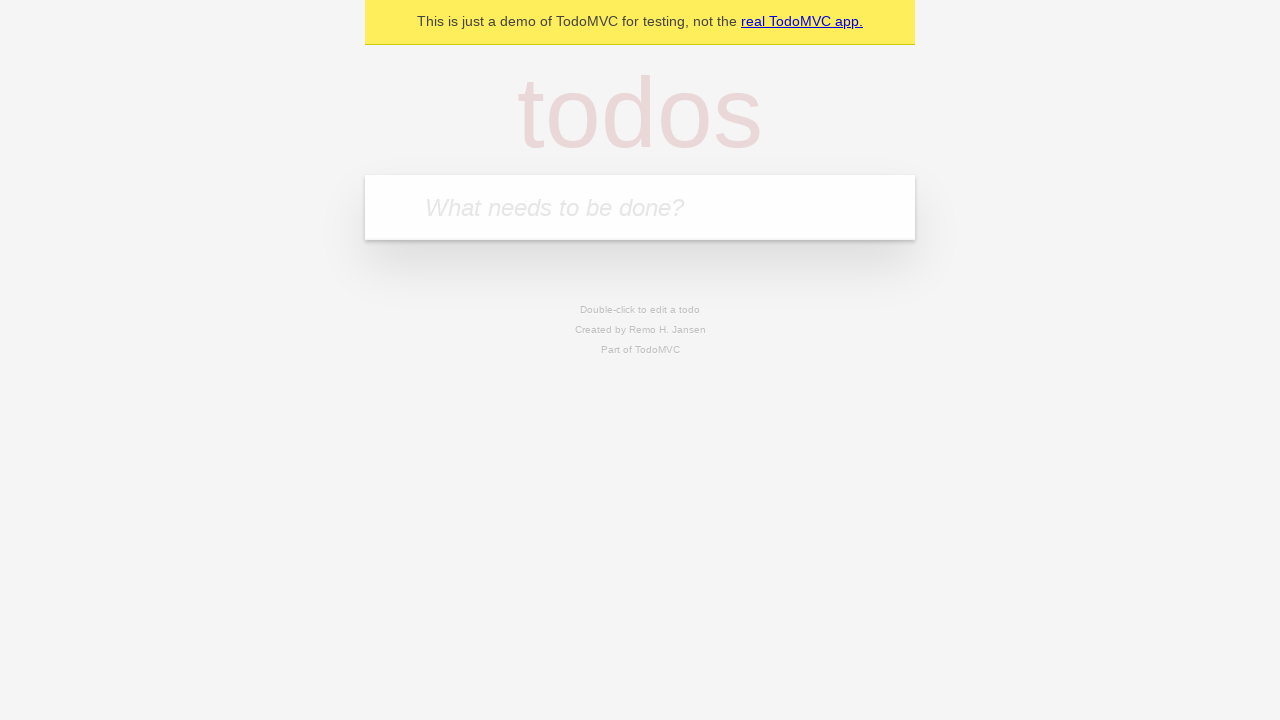

Located the 'What needs to be done?' input field
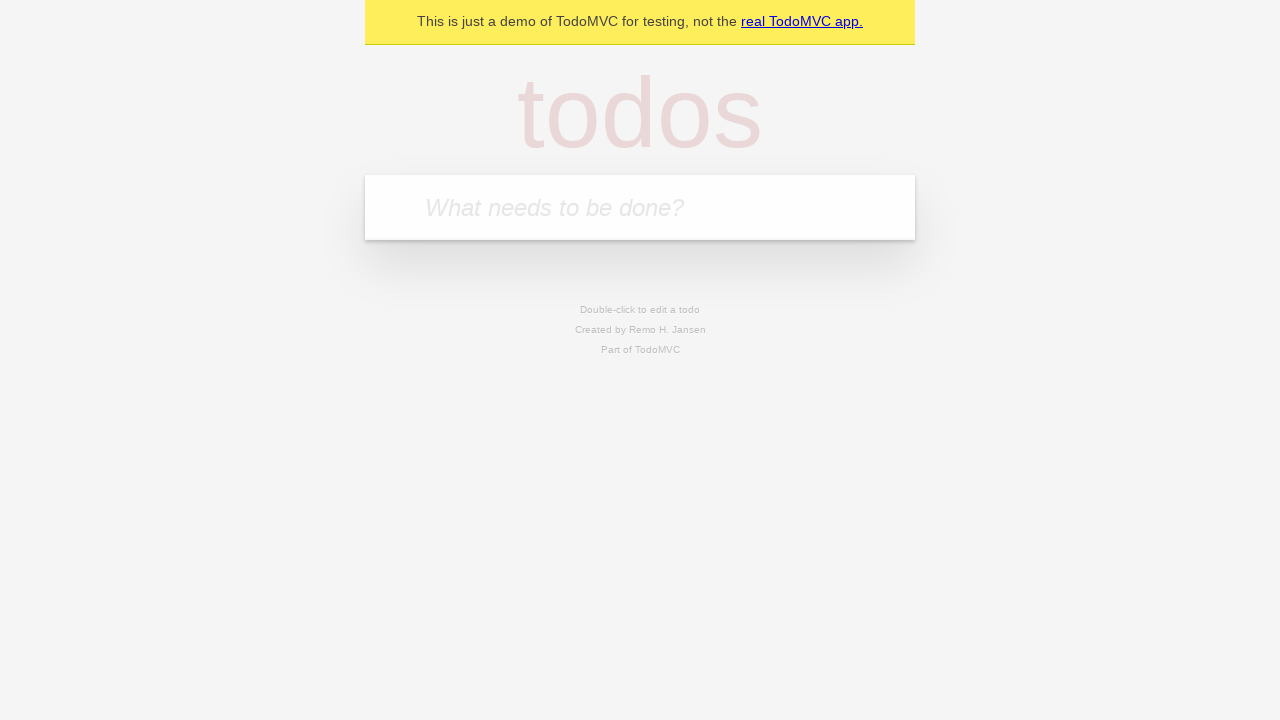

Filled first todo: 'buy some cheese' on internal:attr=[placeholder="What needs to be done?"i]
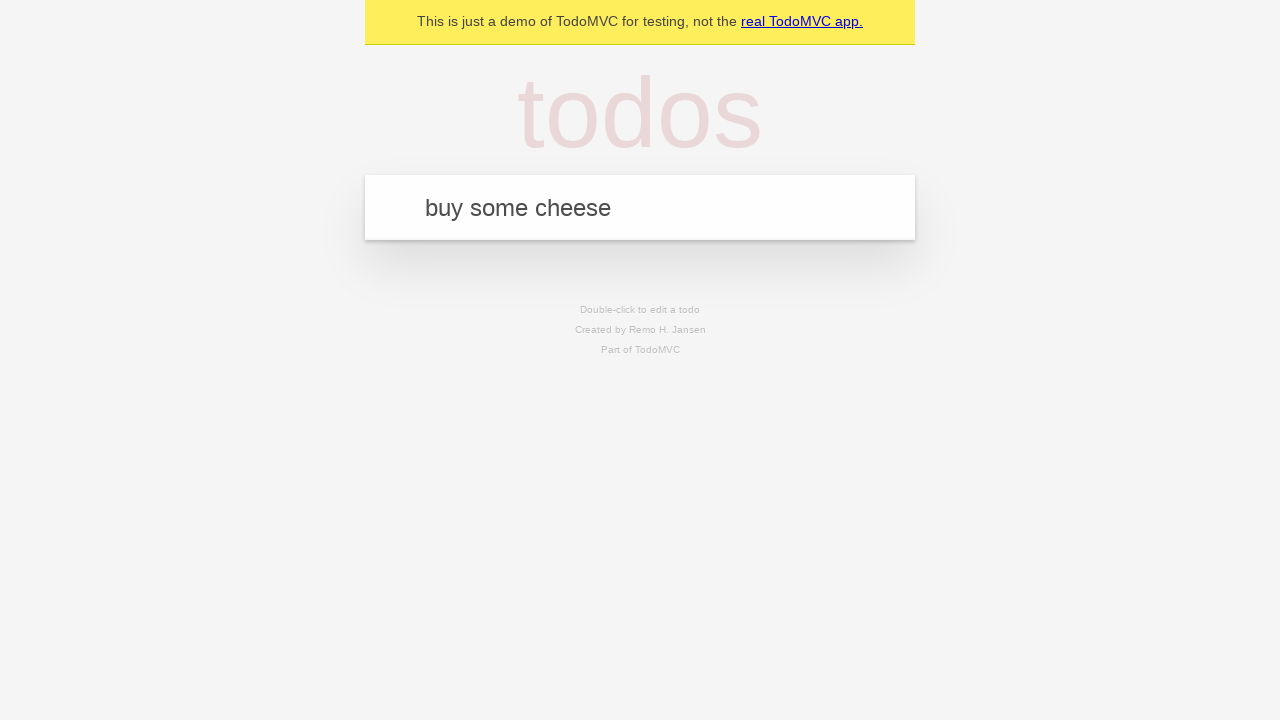

Pressed Enter to add first todo on internal:attr=[placeholder="What needs to be done?"i]
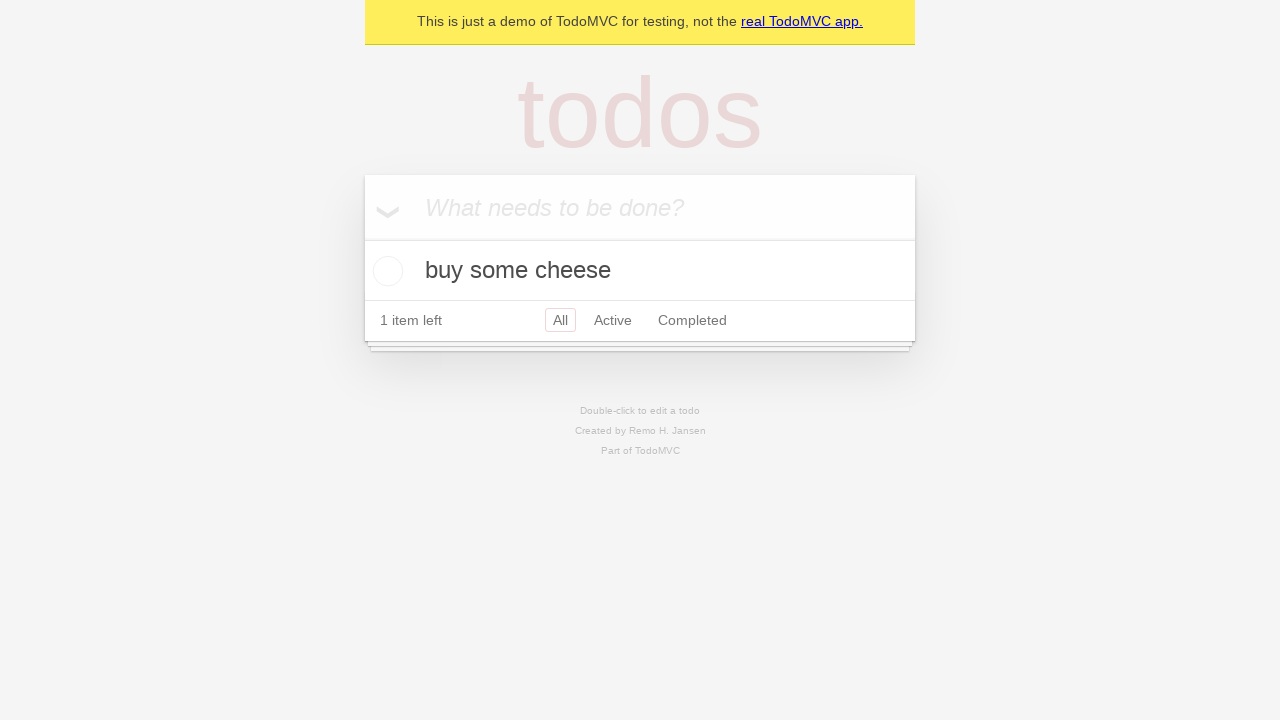

Filled second todo: 'feed the cat' on internal:attr=[placeholder="What needs to be done?"i]
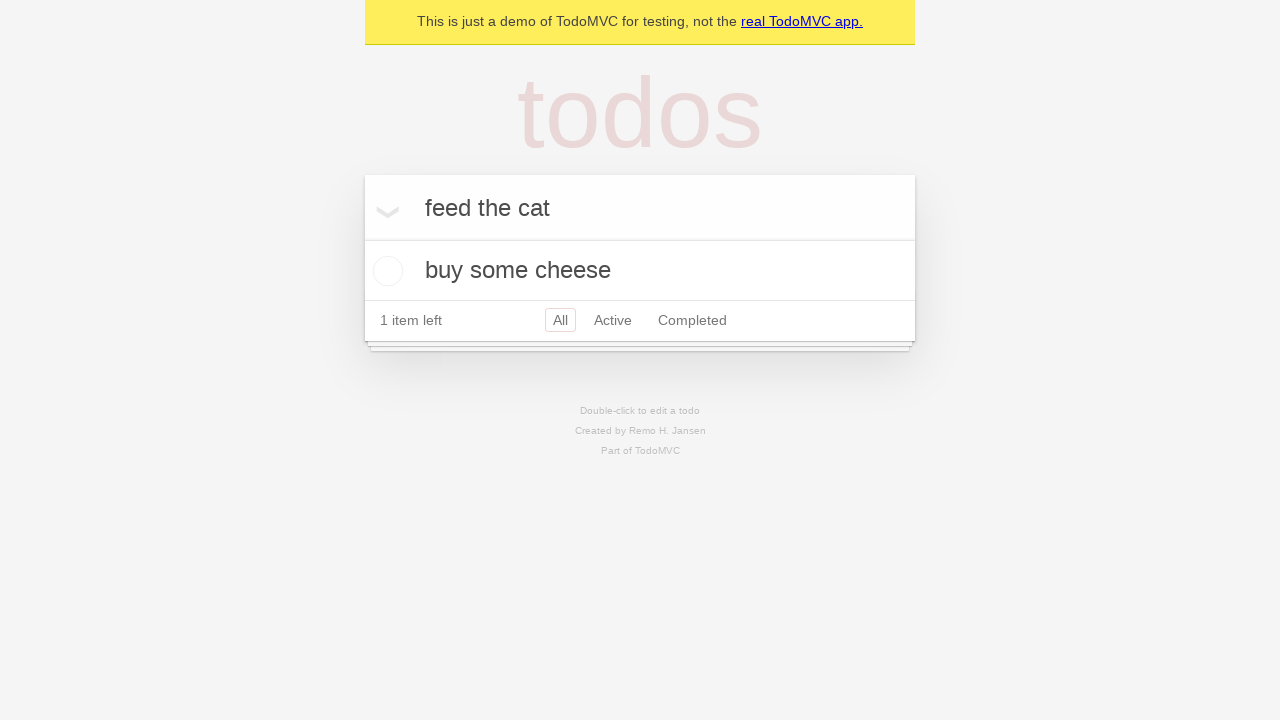

Pressed Enter to add second todo on internal:attr=[placeholder="What needs to be done?"i]
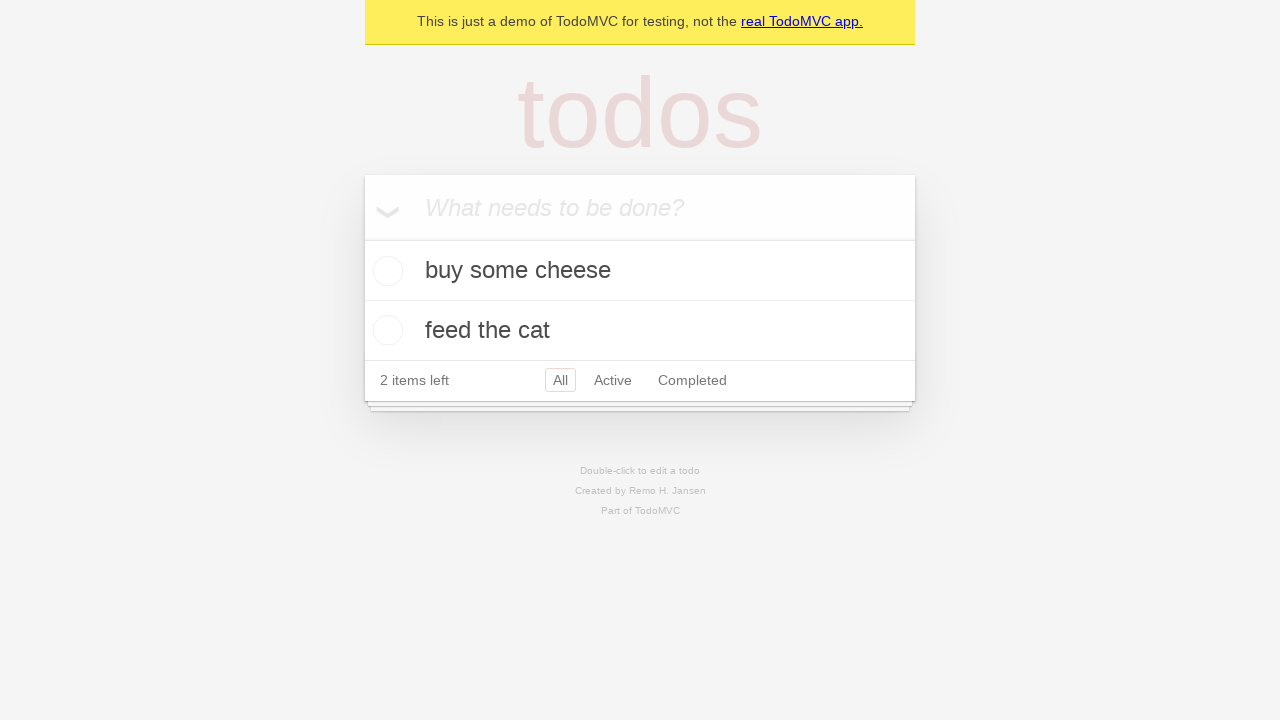

Filled third todo: 'book a doctors appointment' on internal:attr=[placeholder="What needs to be done?"i]
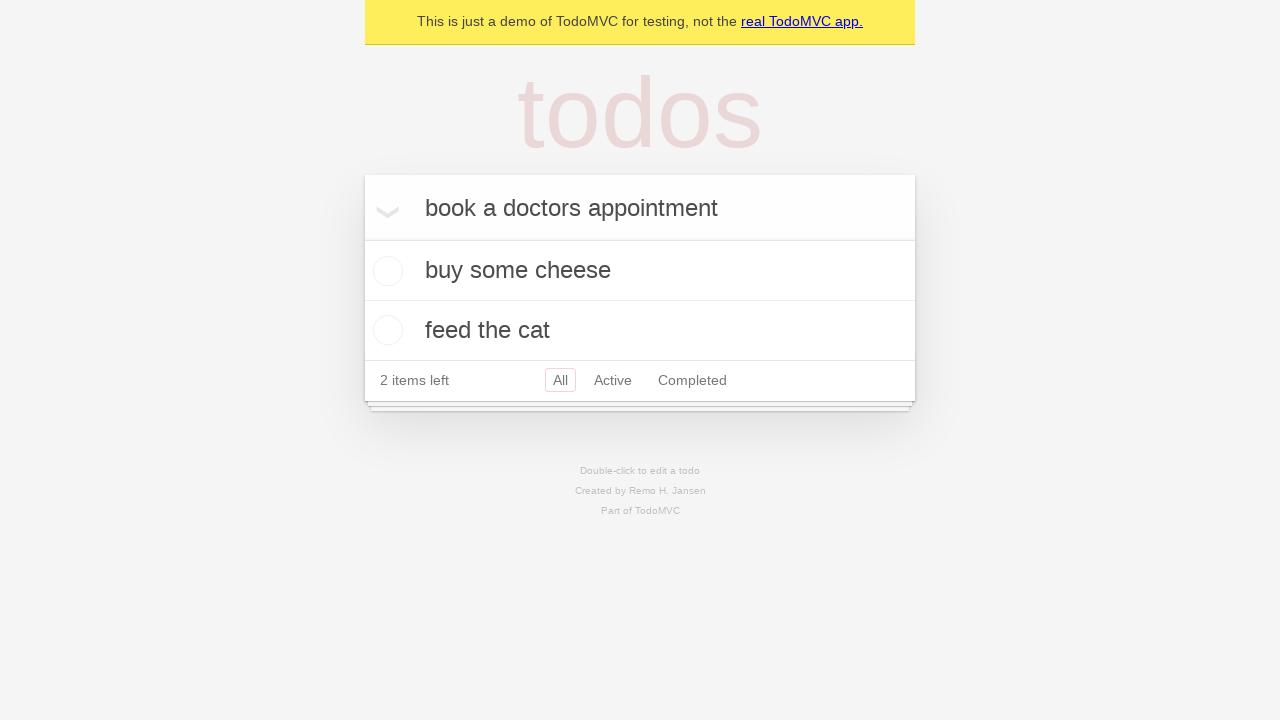

Pressed Enter to add third todo on internal:attr=[placeholder="What needs to be done?"i]
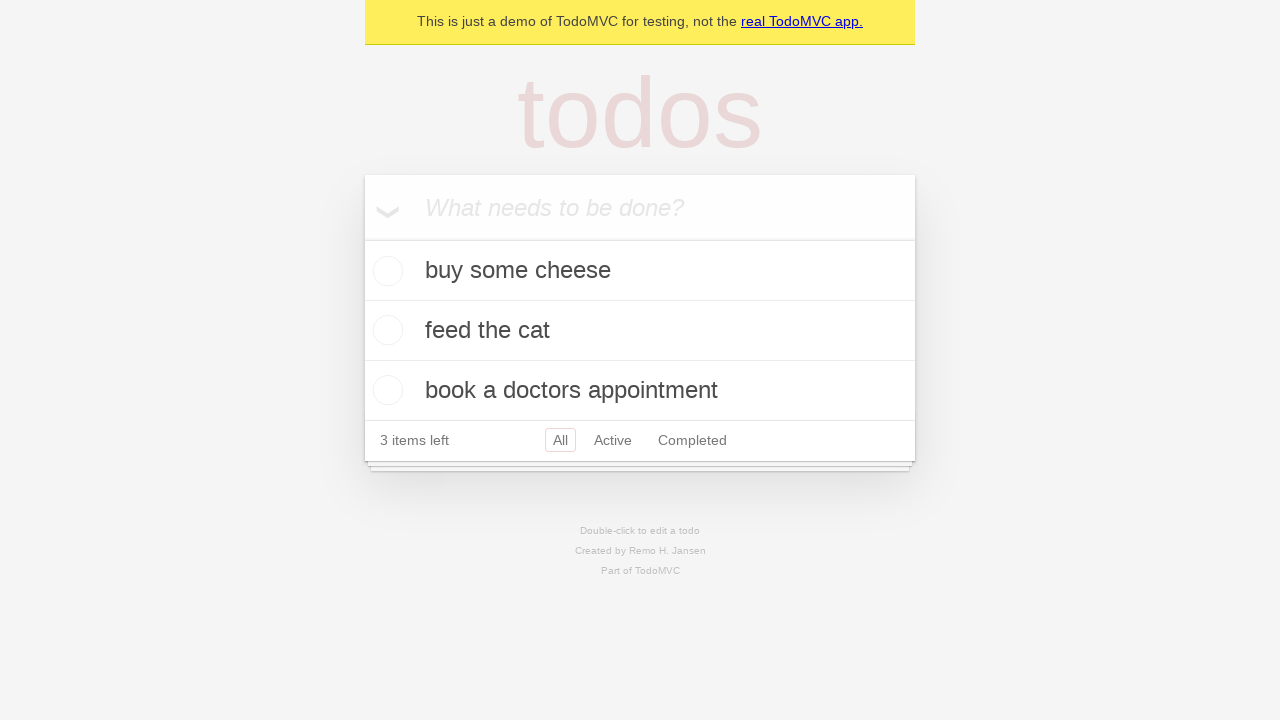

Waited for all three todos to load
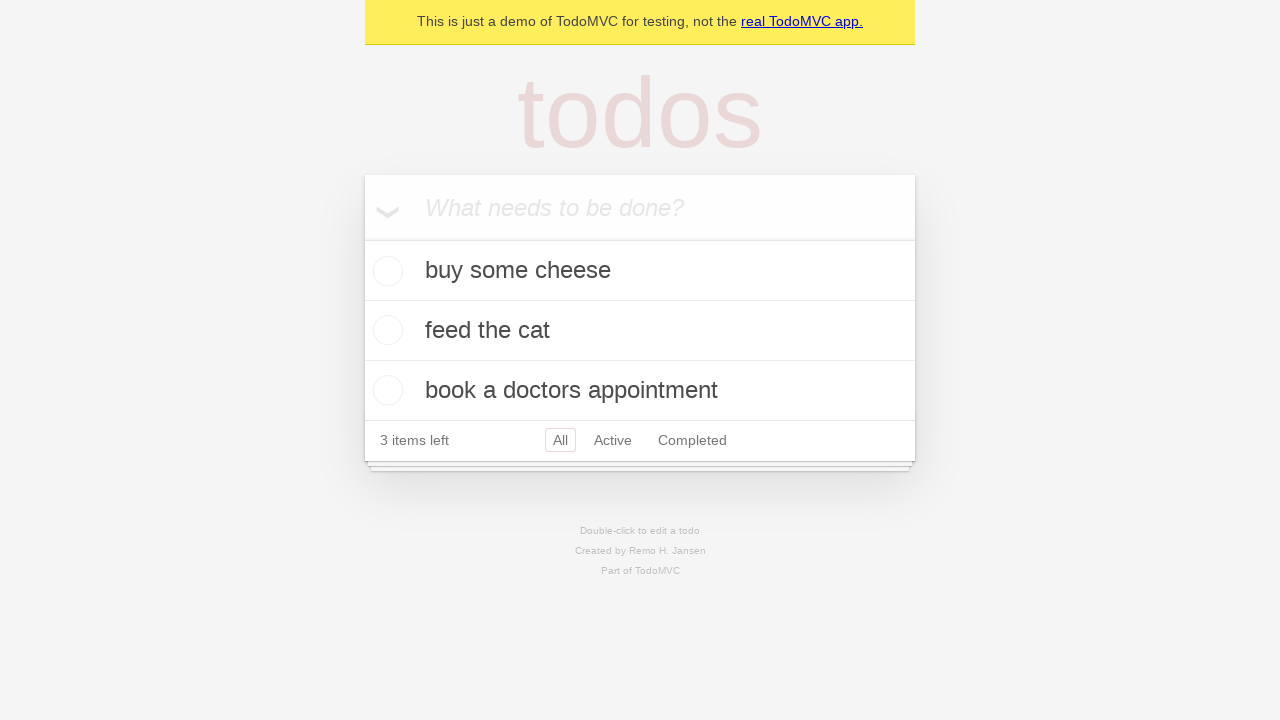

Checked the first todo item as completed at (385, 271) on .todo-list li .toggle >> nth=0
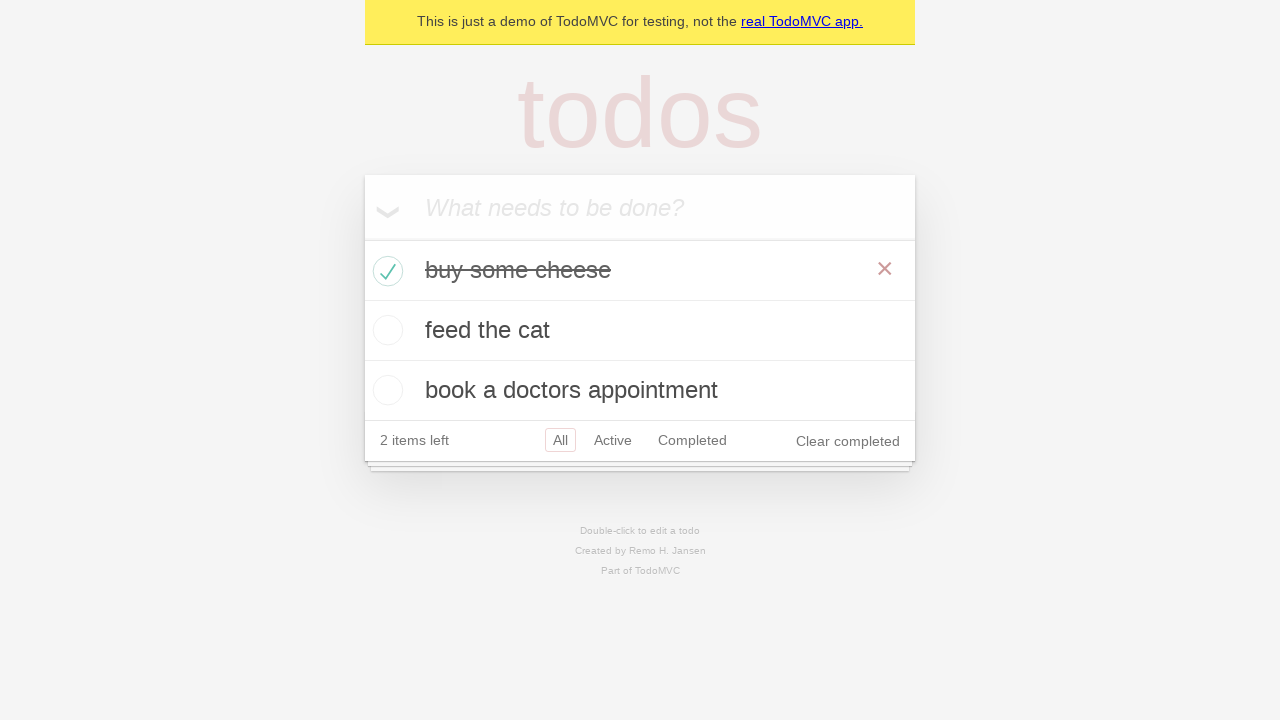

Clicked 'Clear completed' button at (848, 441) on internal:role=button[name="Clear completed"i]
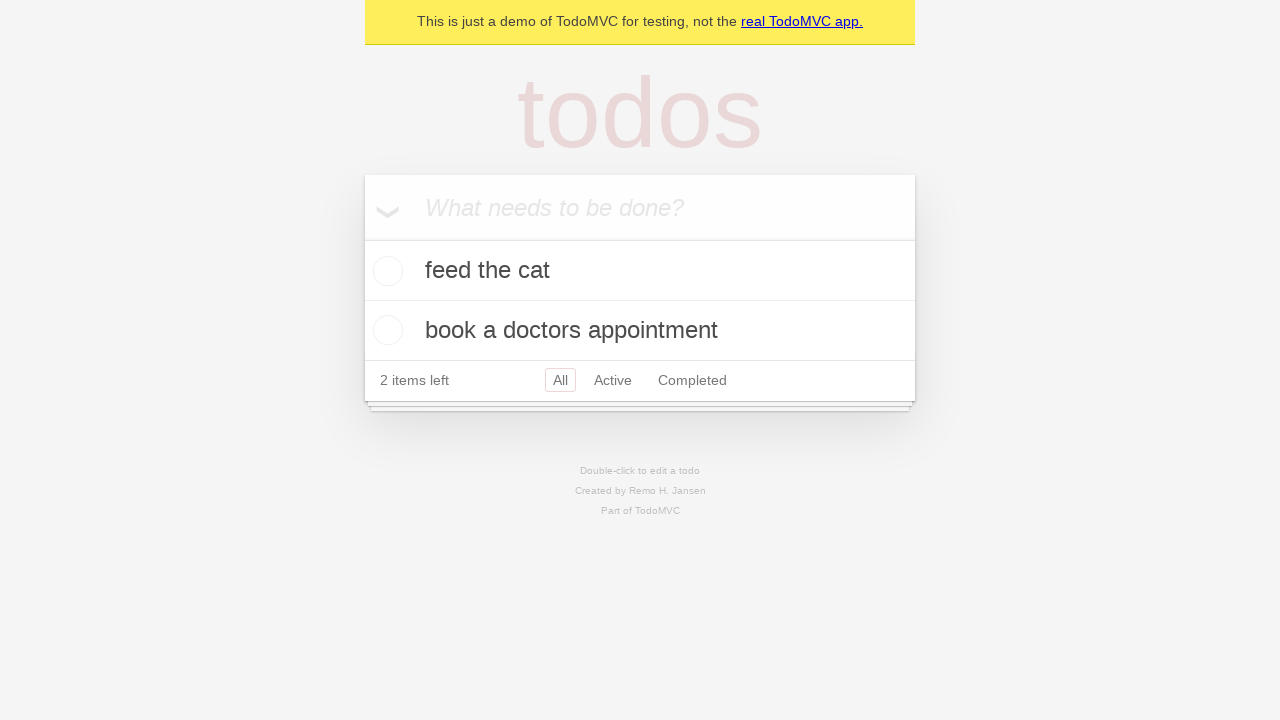

'Clear completed' button is now hidden as expected (no more completed items)
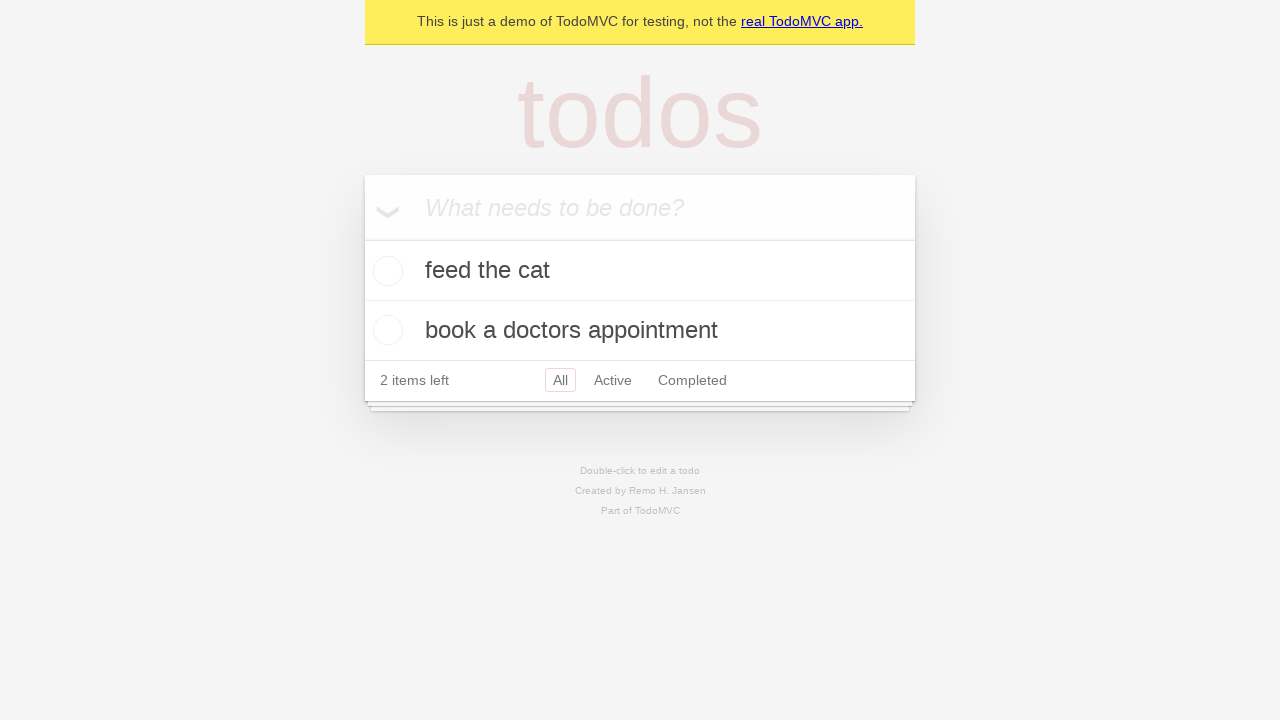

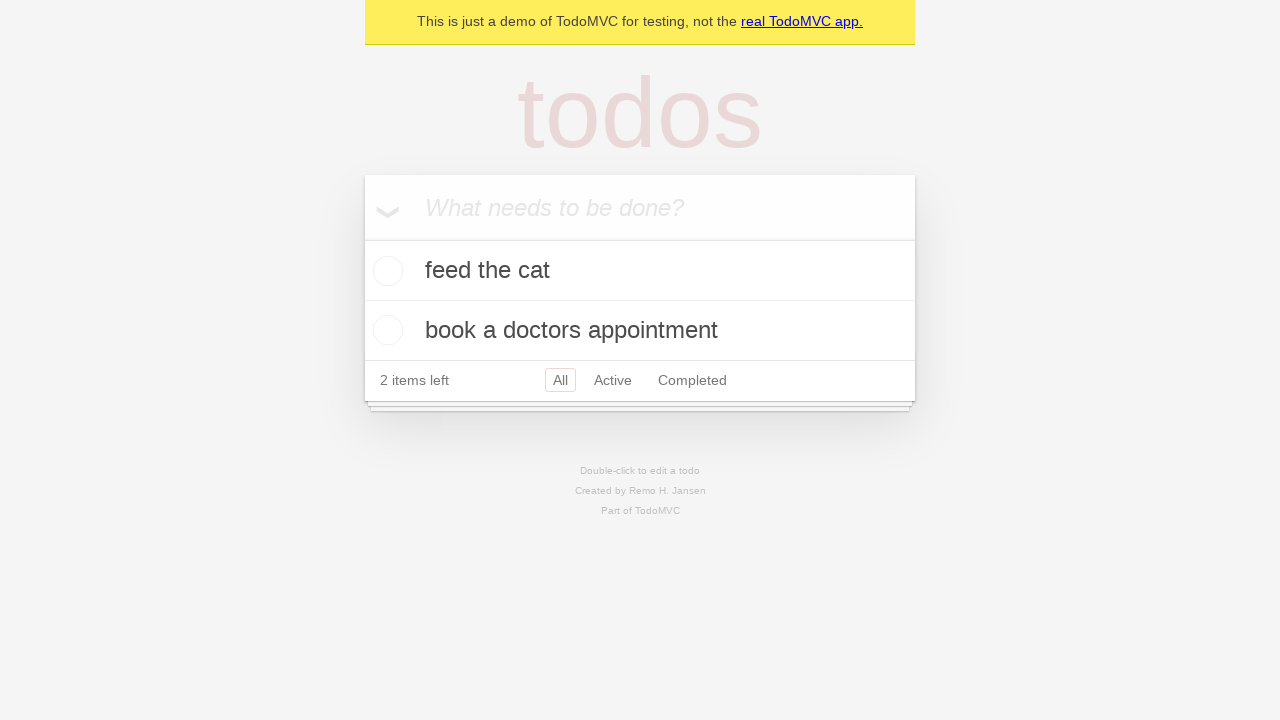